Tests mouse release action after performing click-and-hold and move to target element

Starting URL: https://crossbrowsertesting.github.io/drag-and-drop

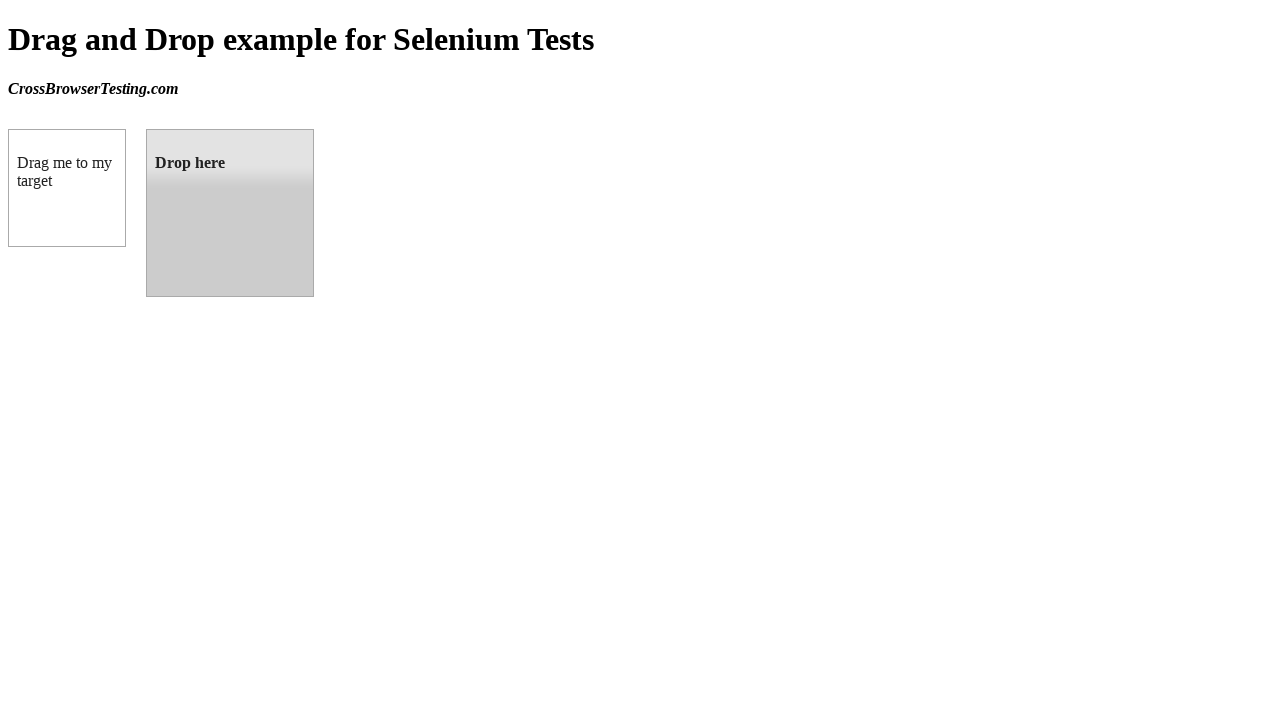

Located draggable source element
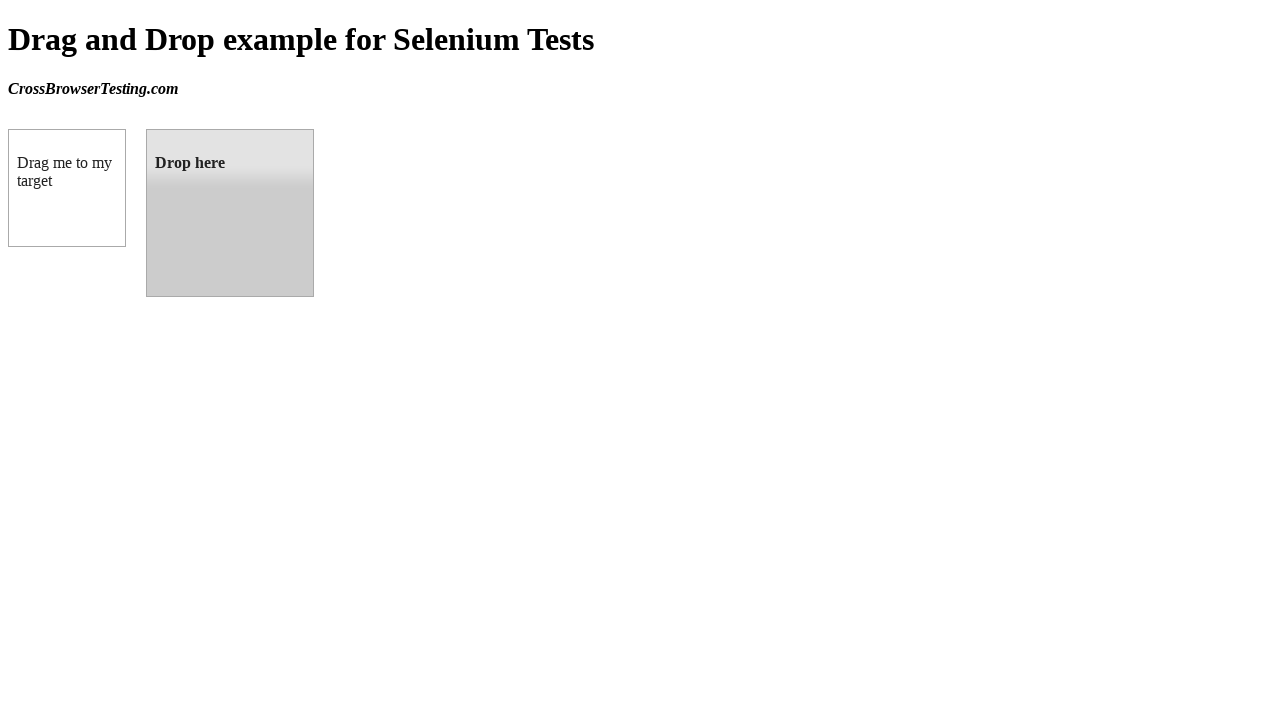

Located droppable target element
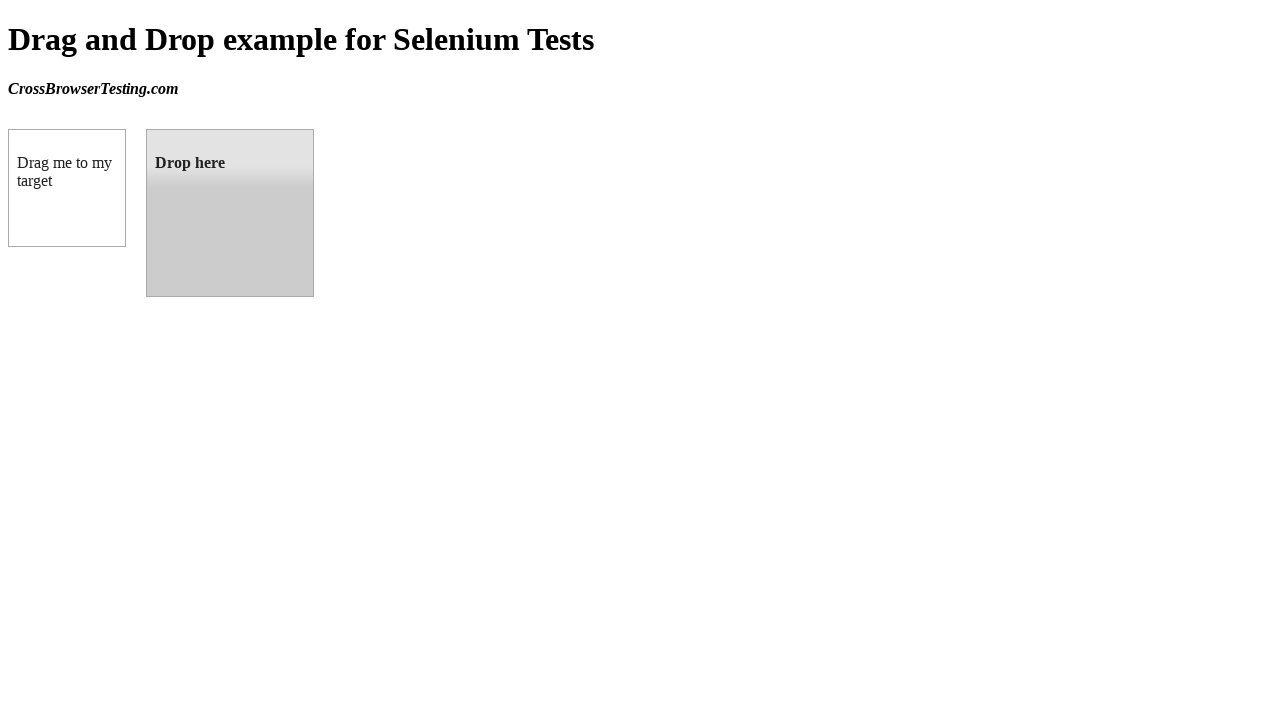

Retrieved bounding box of source element
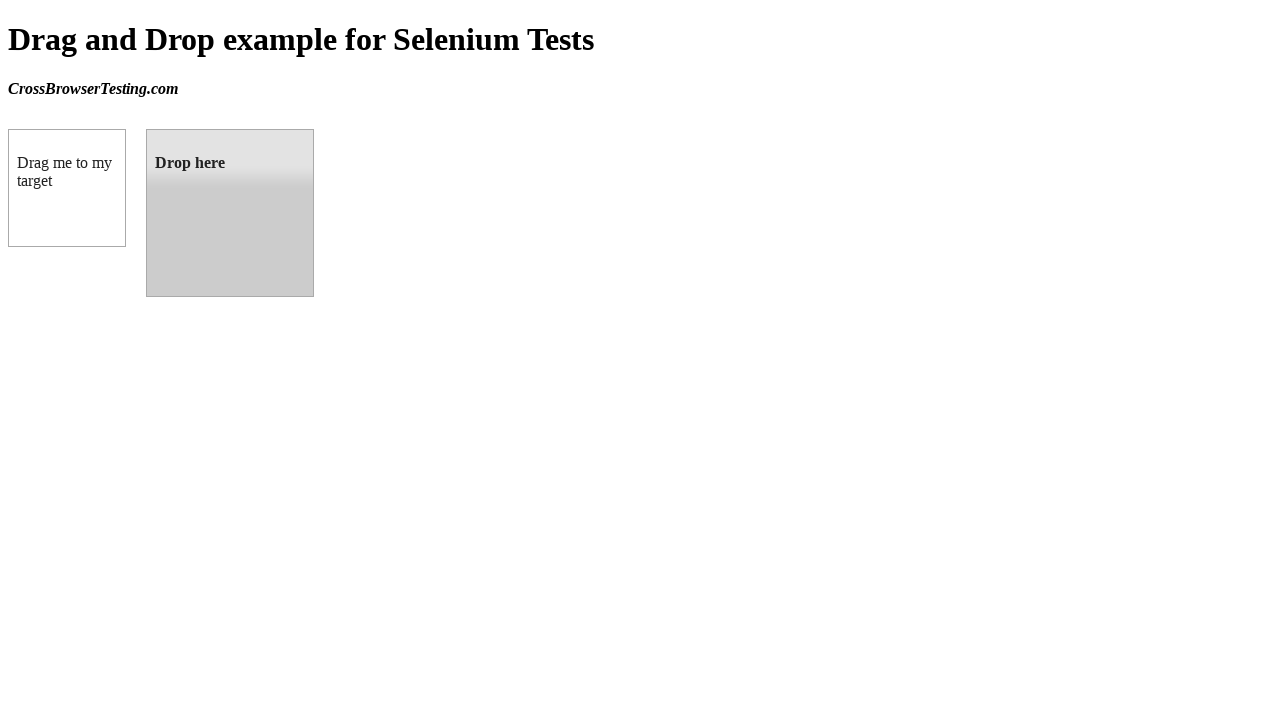

Retrieved bounding box of target element
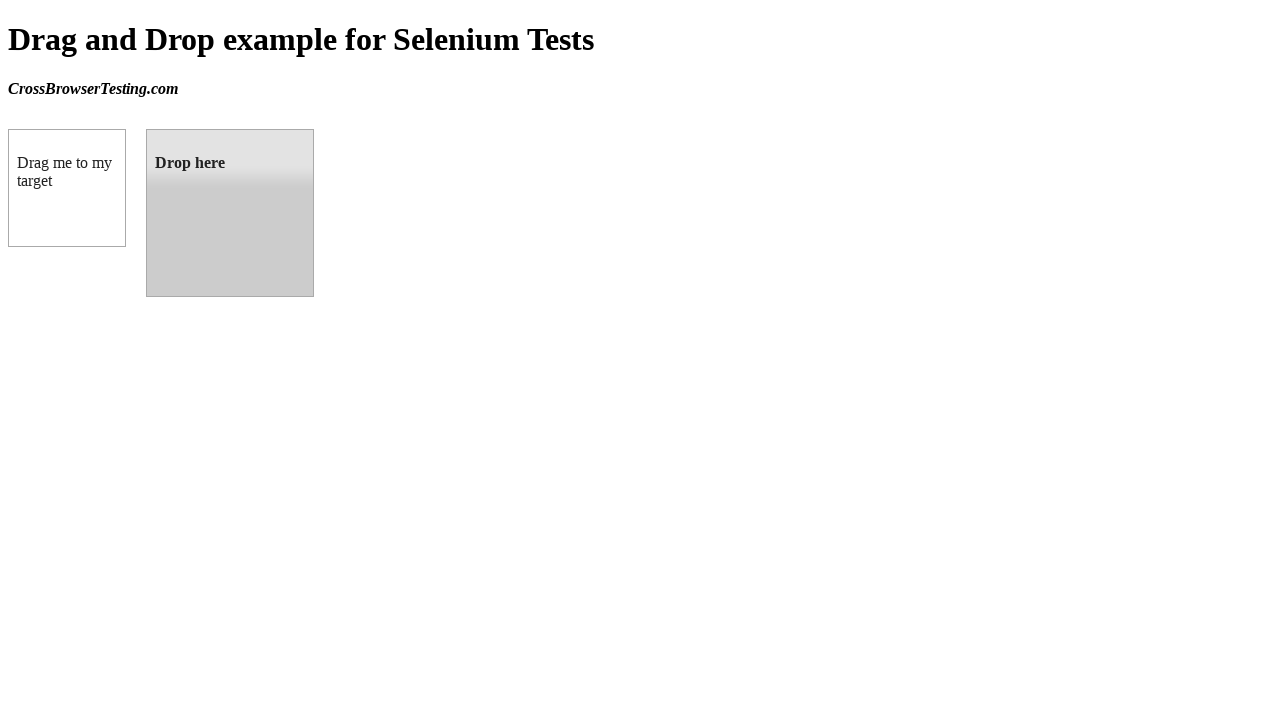

Moved mouse to center of source element at (67, 188)
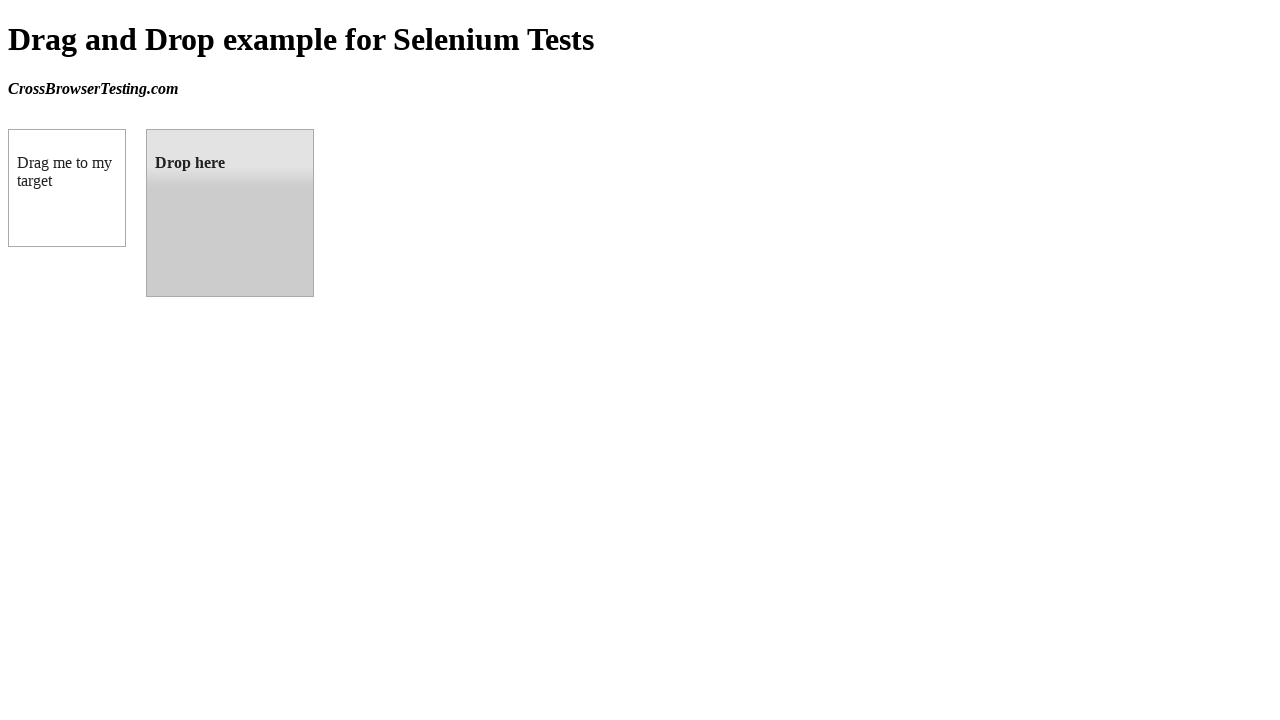

Pressed mouse button down (click and hold) at (67, 188)
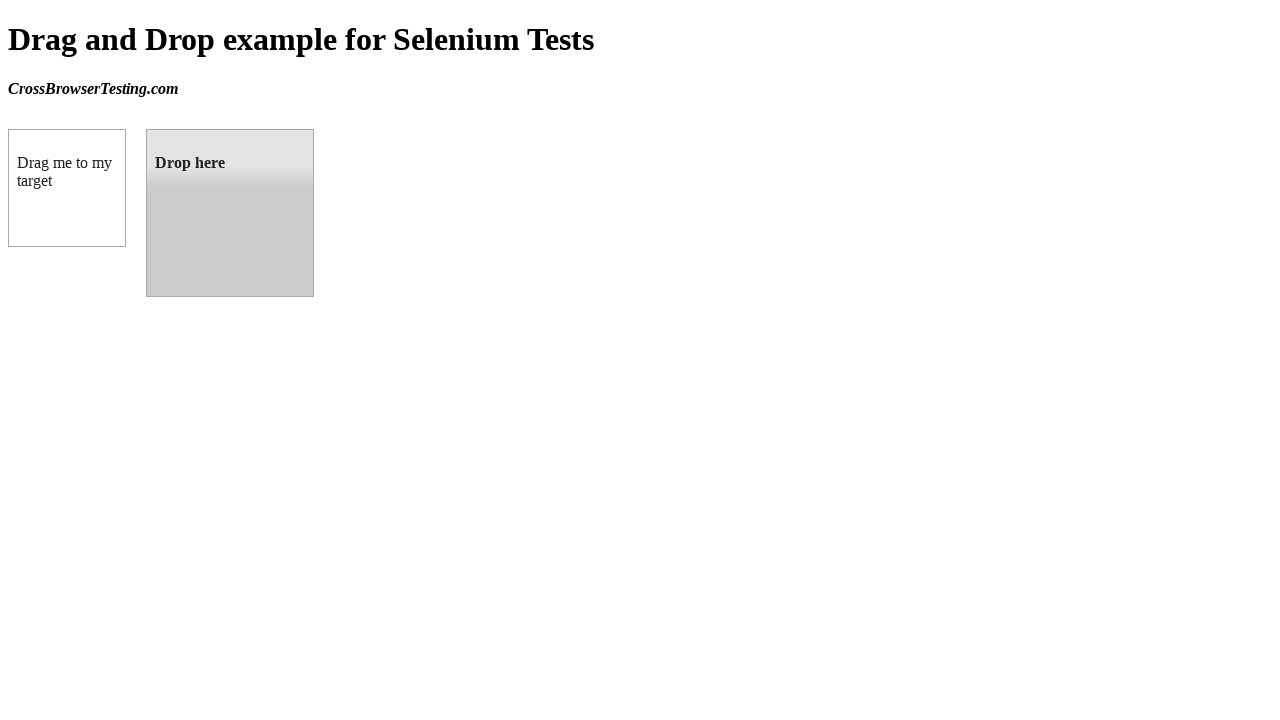

Moved mouse to center of target element while holding button at (230, 213)
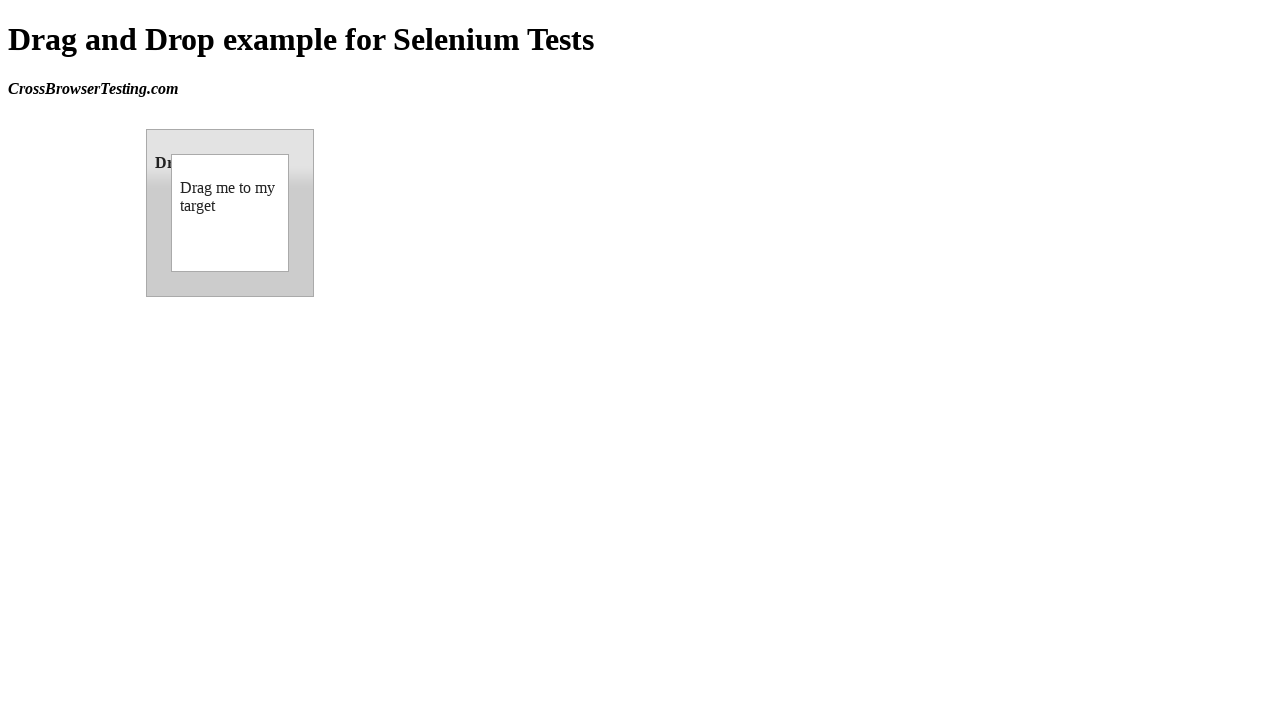

Released mouse button to complete drag and drop at (230, 213)
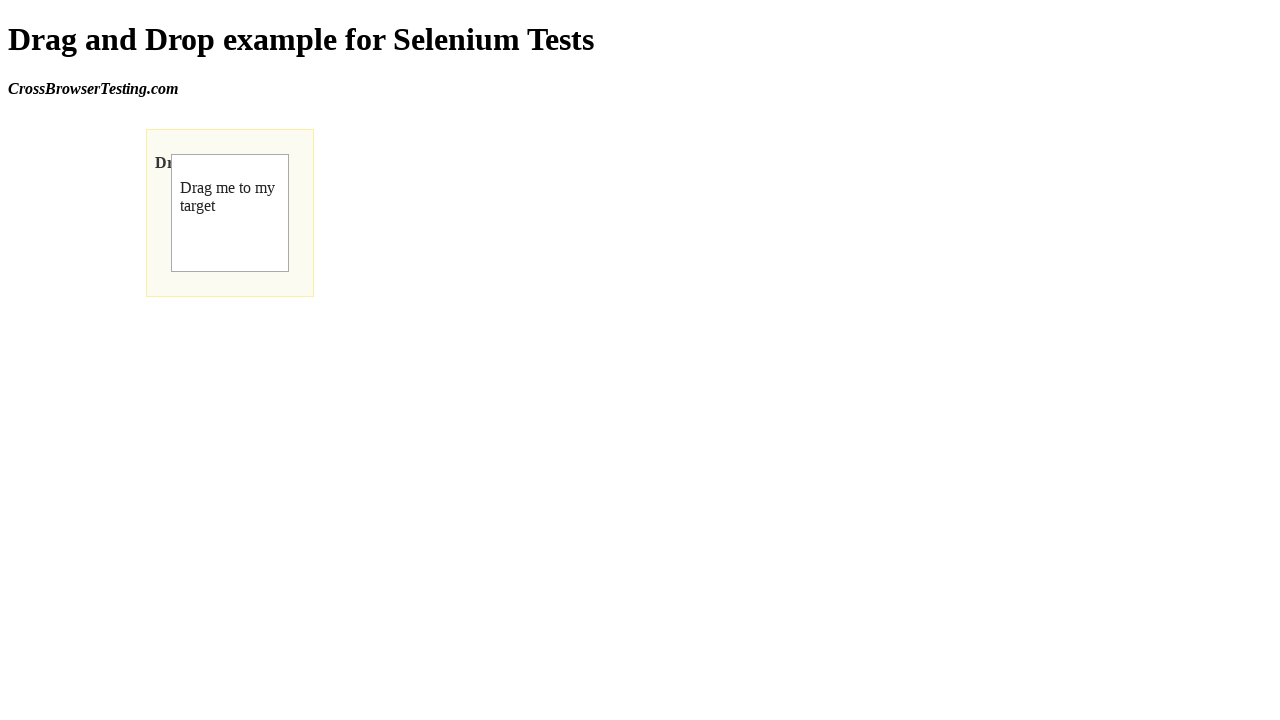

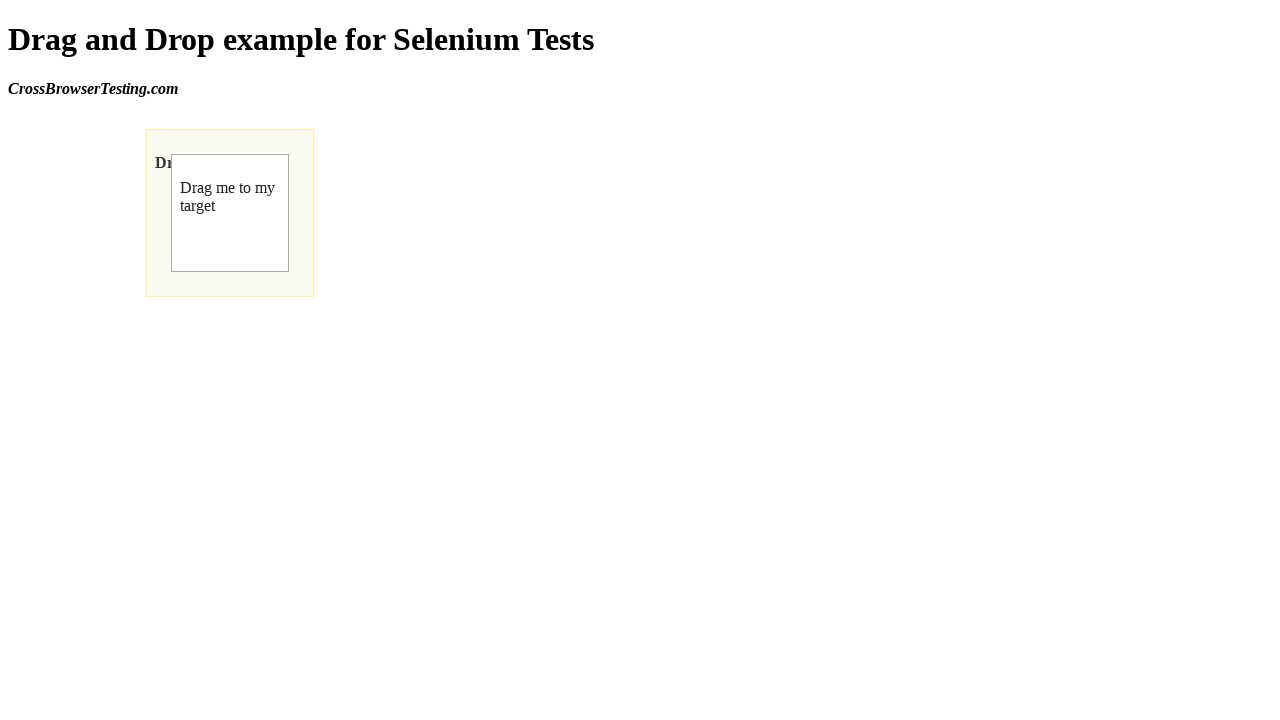